Navigates to wisequarter.com and verifies that the page source contains specific text content

Starting URL: https://www.wisequarter.com

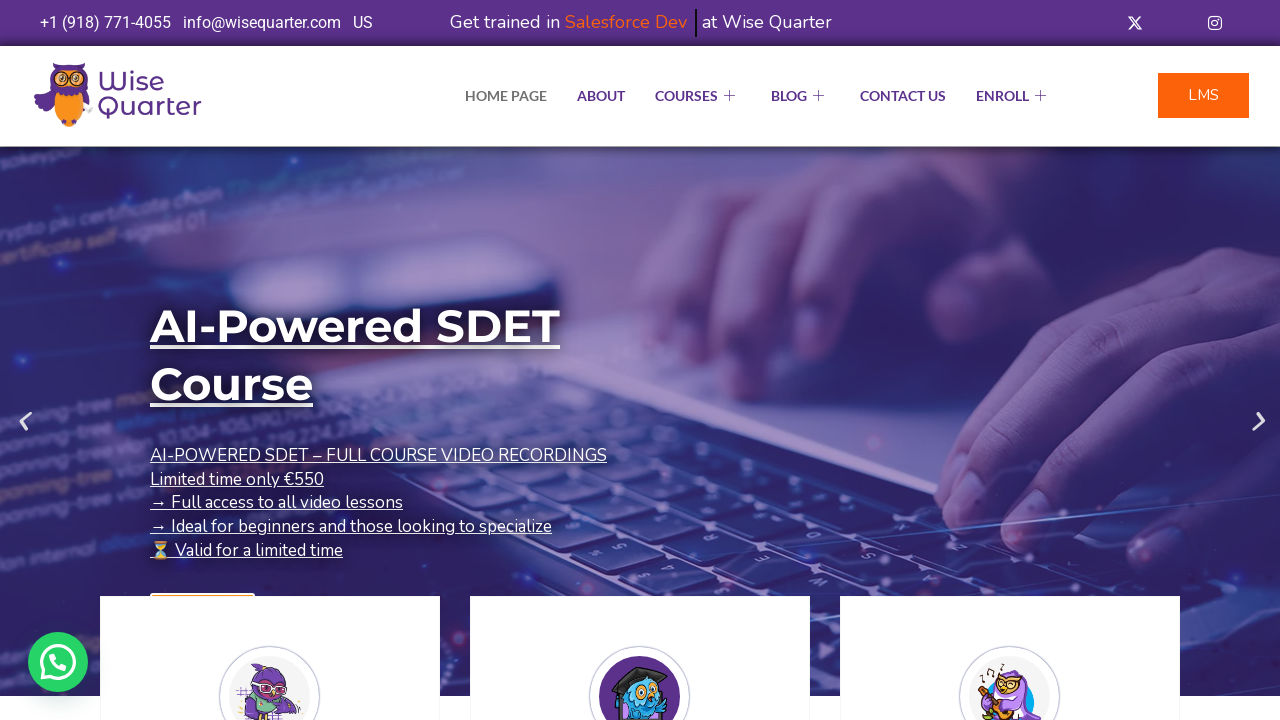

Retrieved page content from wisequarter.com
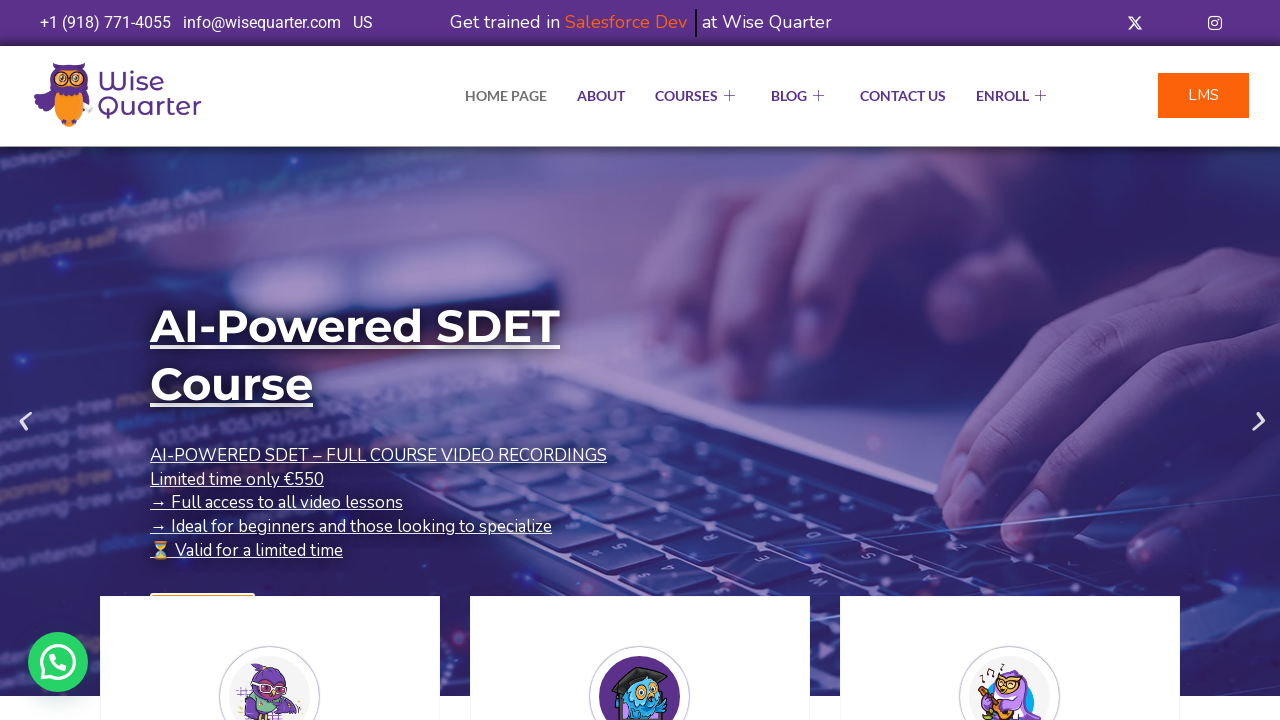

Verified that page contains expected text '2 hours weekly meeting' - Test PASSED
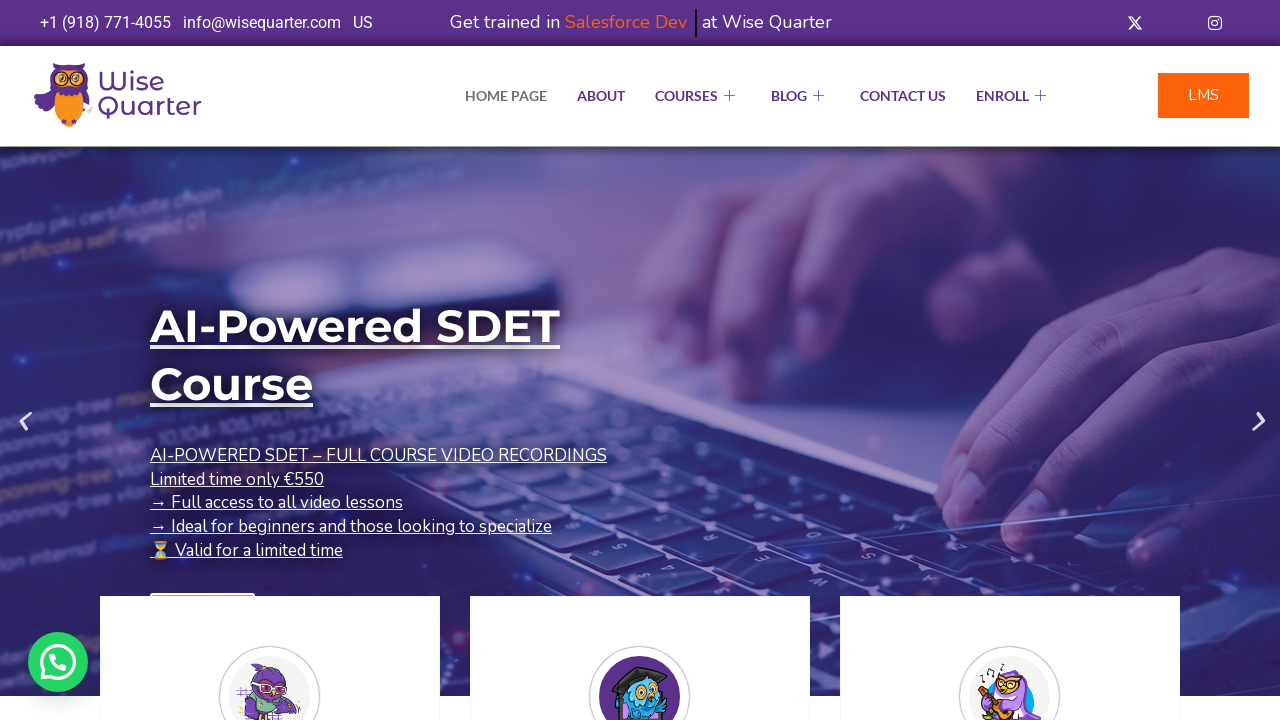

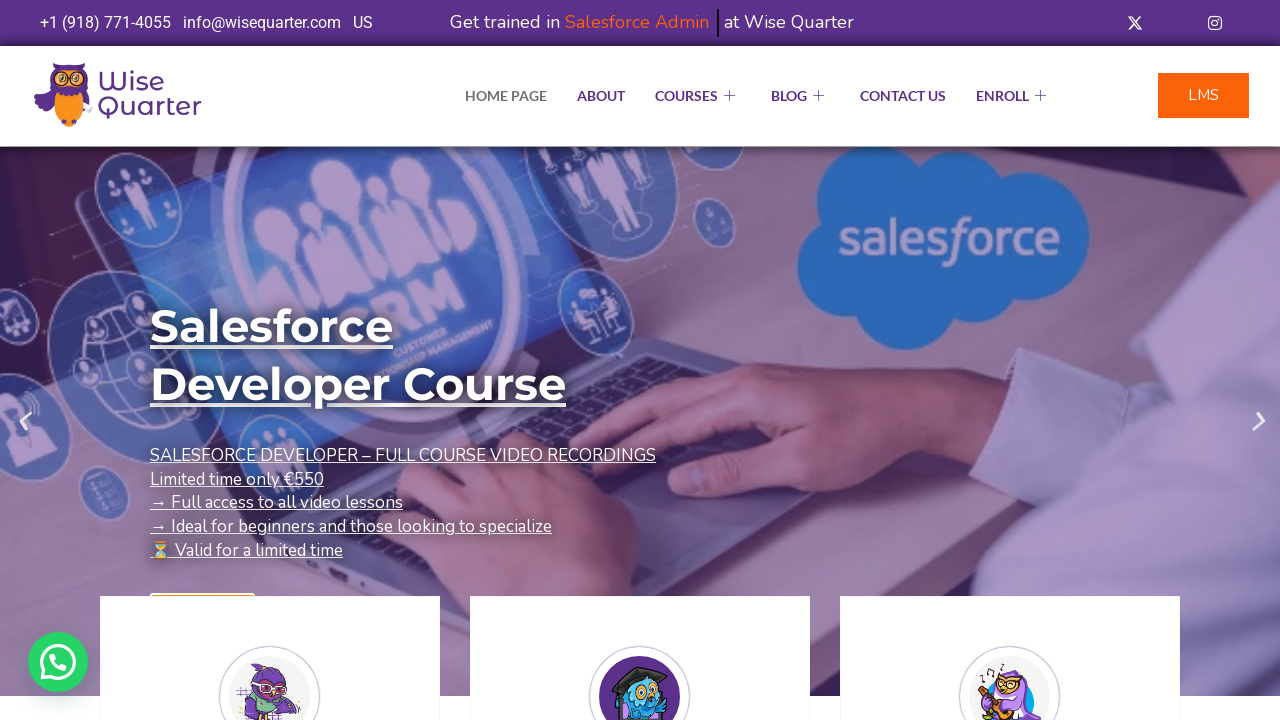